Tests switching between All, Active, and Completed filters

Starting URL: https://demo.playwright.dev/todomvc

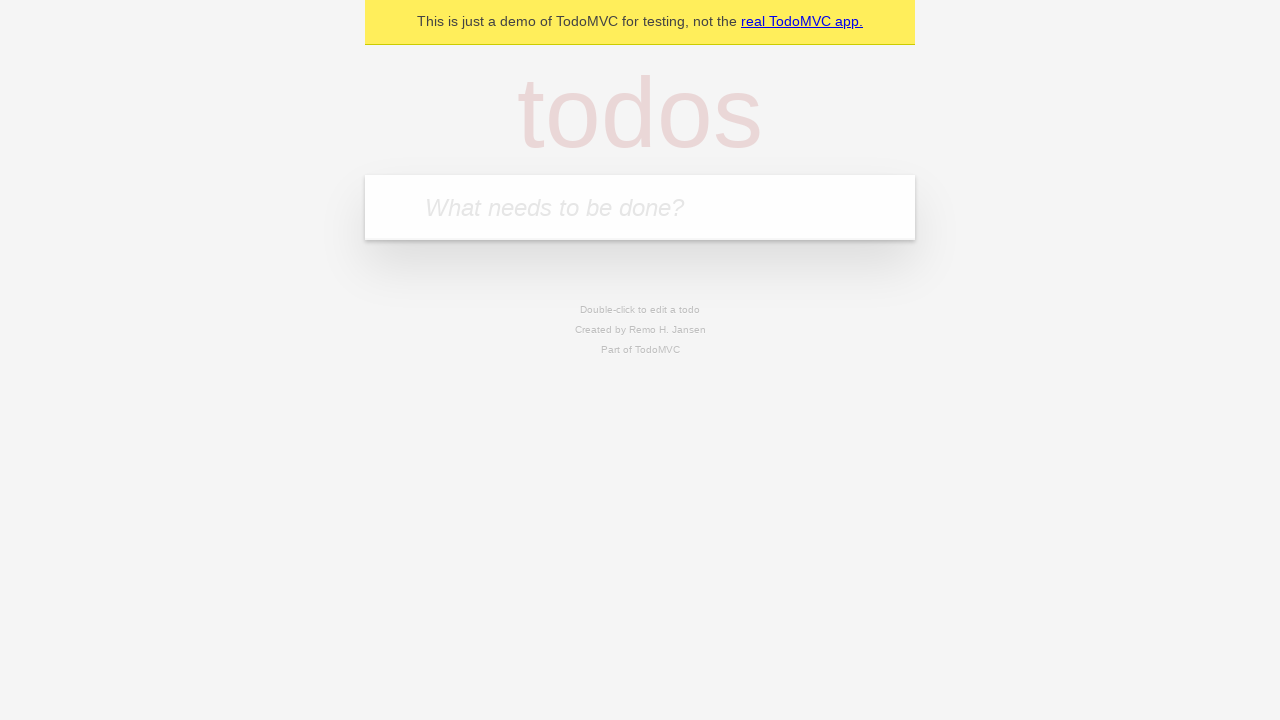

Filled new todo input with 'buy some cheese' on .new-todo
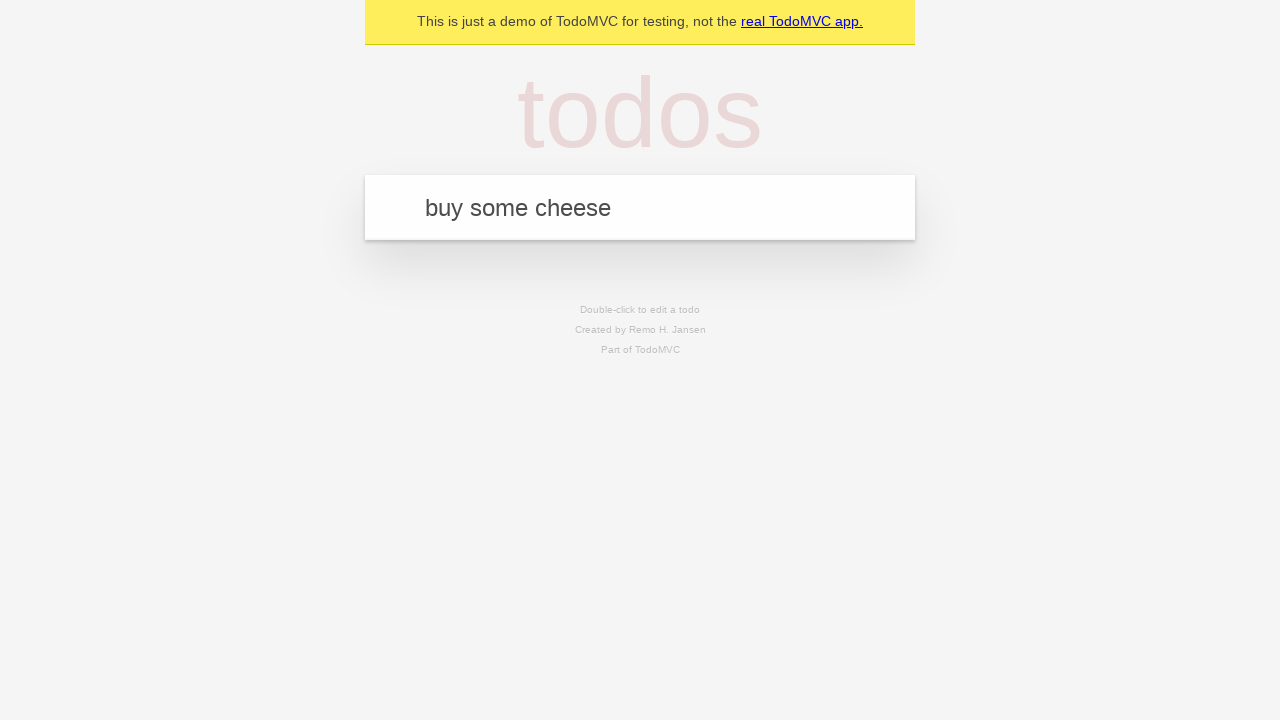

Pressed Enter to create first todo on .new-todo
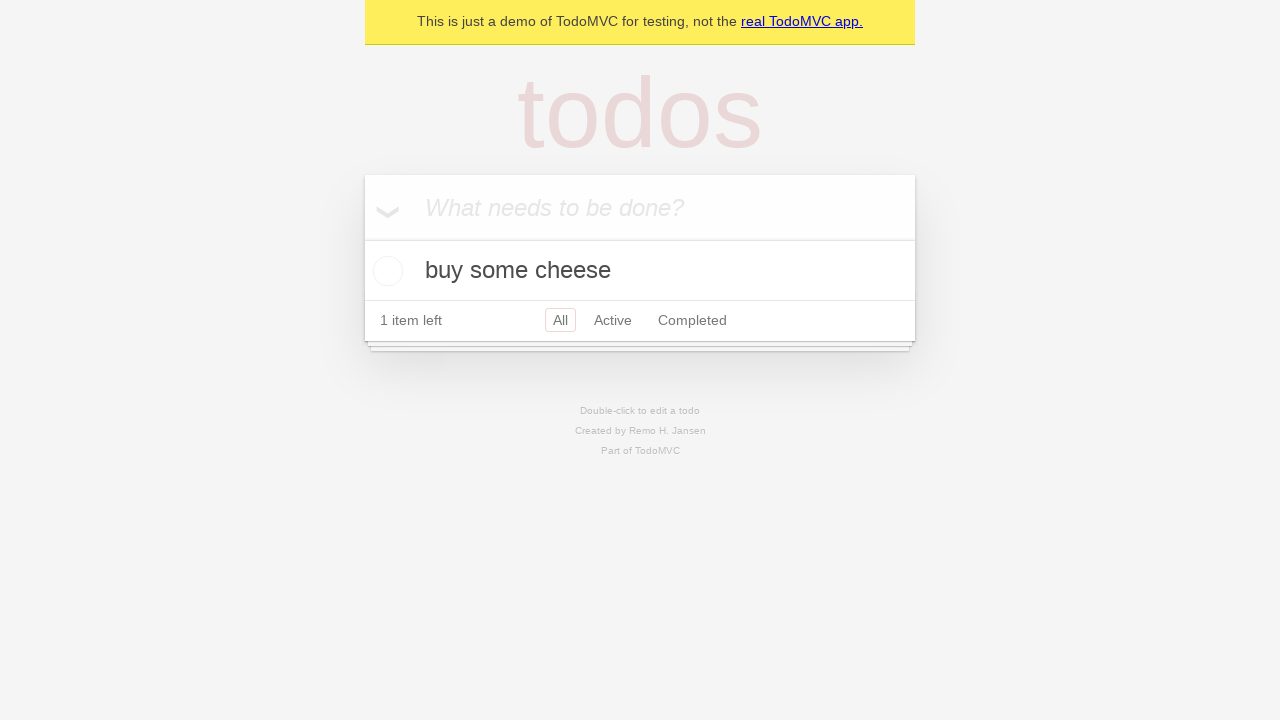

Filled new todo input with 'feed the cat' on .new-todo
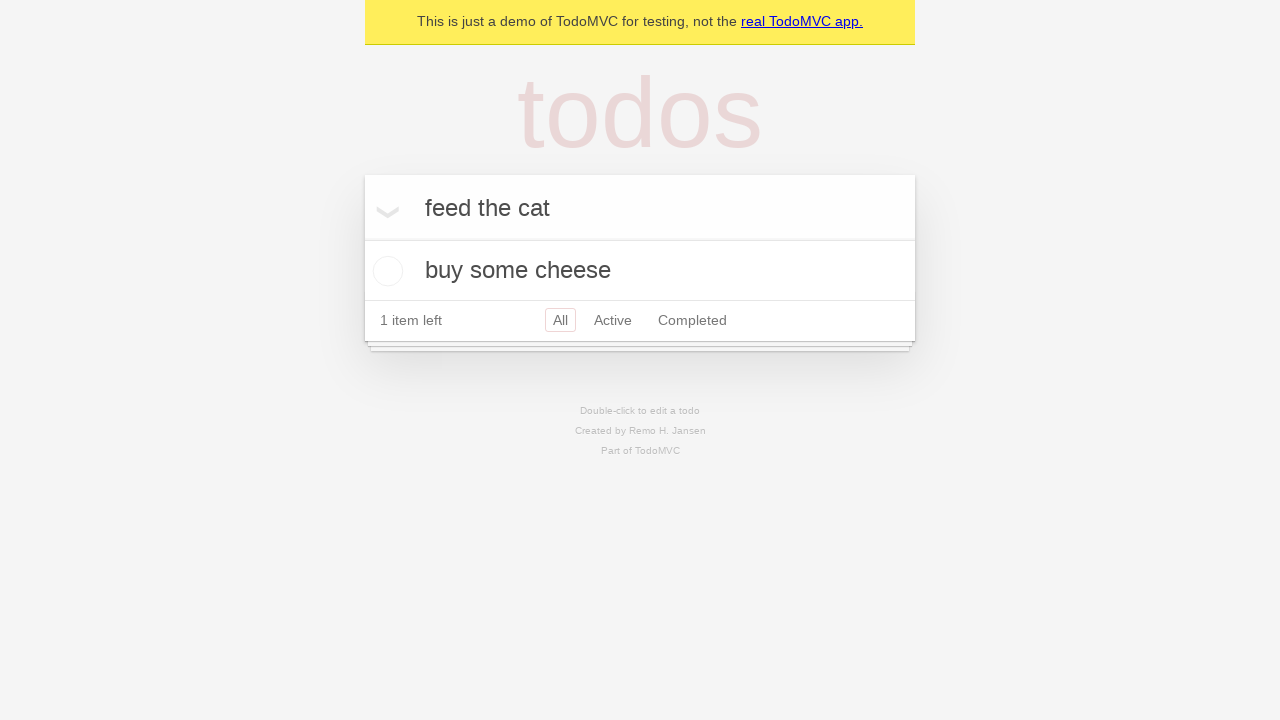

Pressed Enter to create second todo on .new-todo
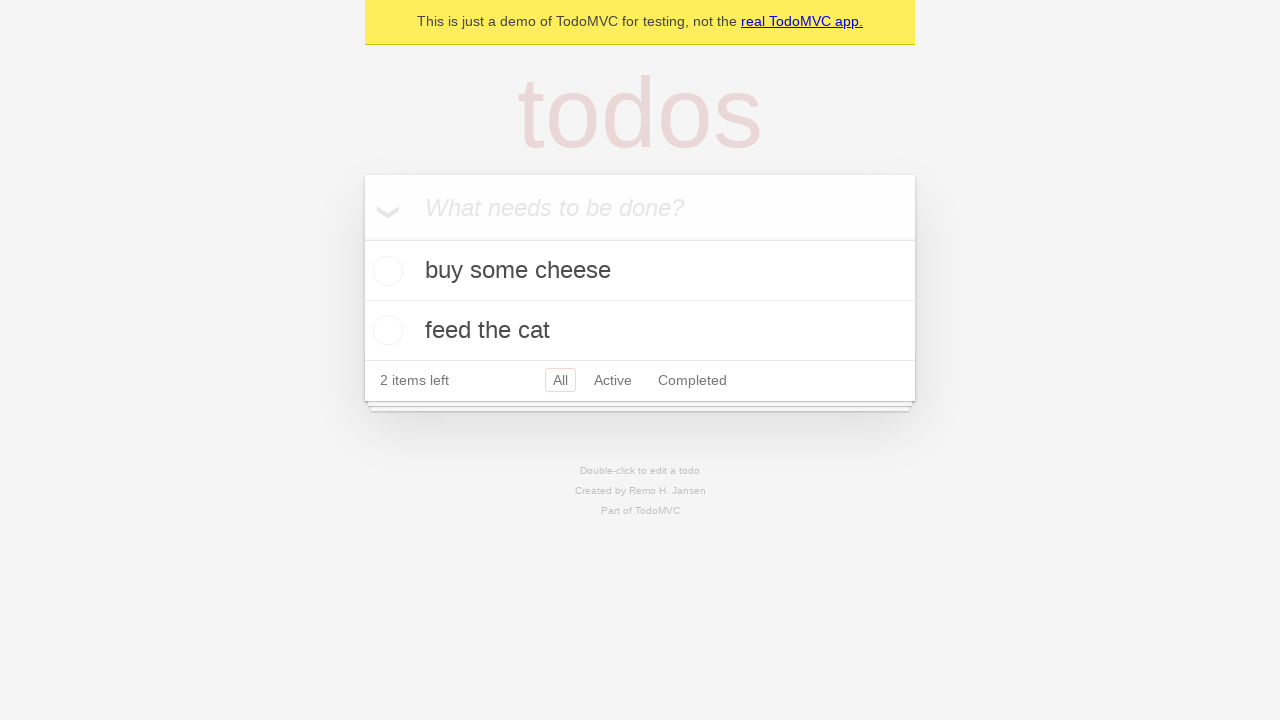

Filled new todo input with 'book a doctors appointment' on .new-todo
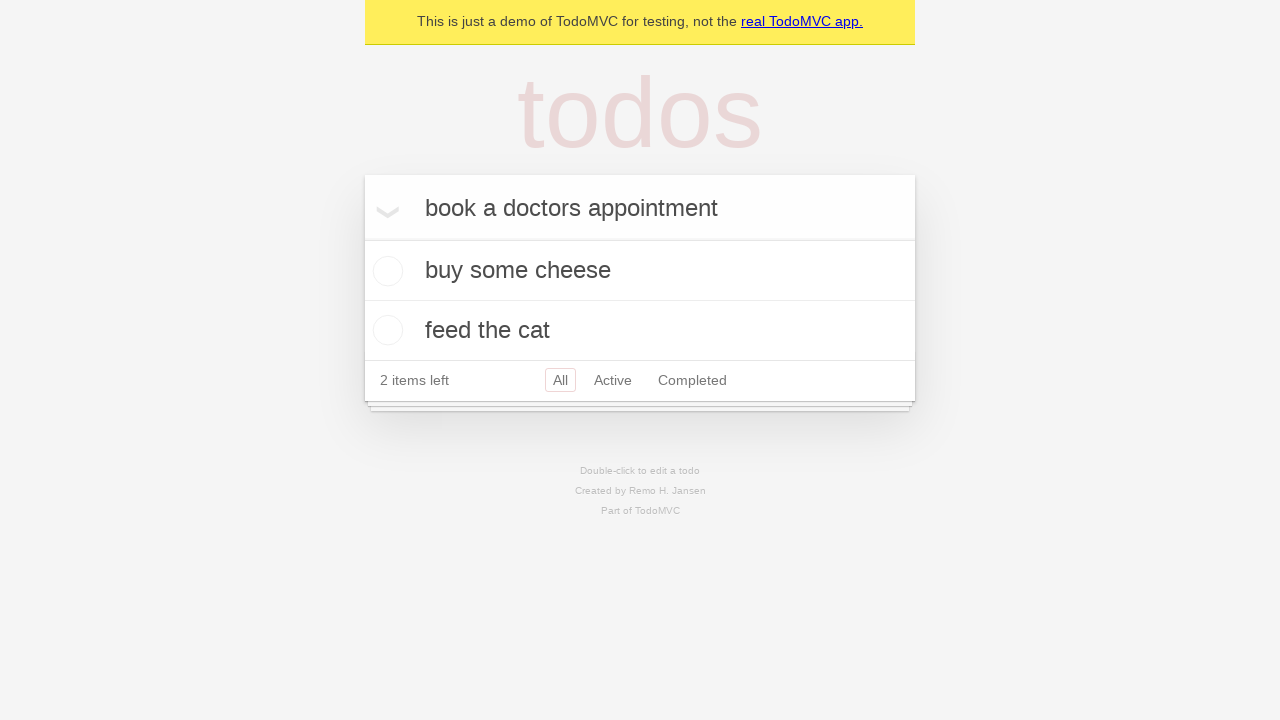

Pressed Enter to create third todo on .new-todo
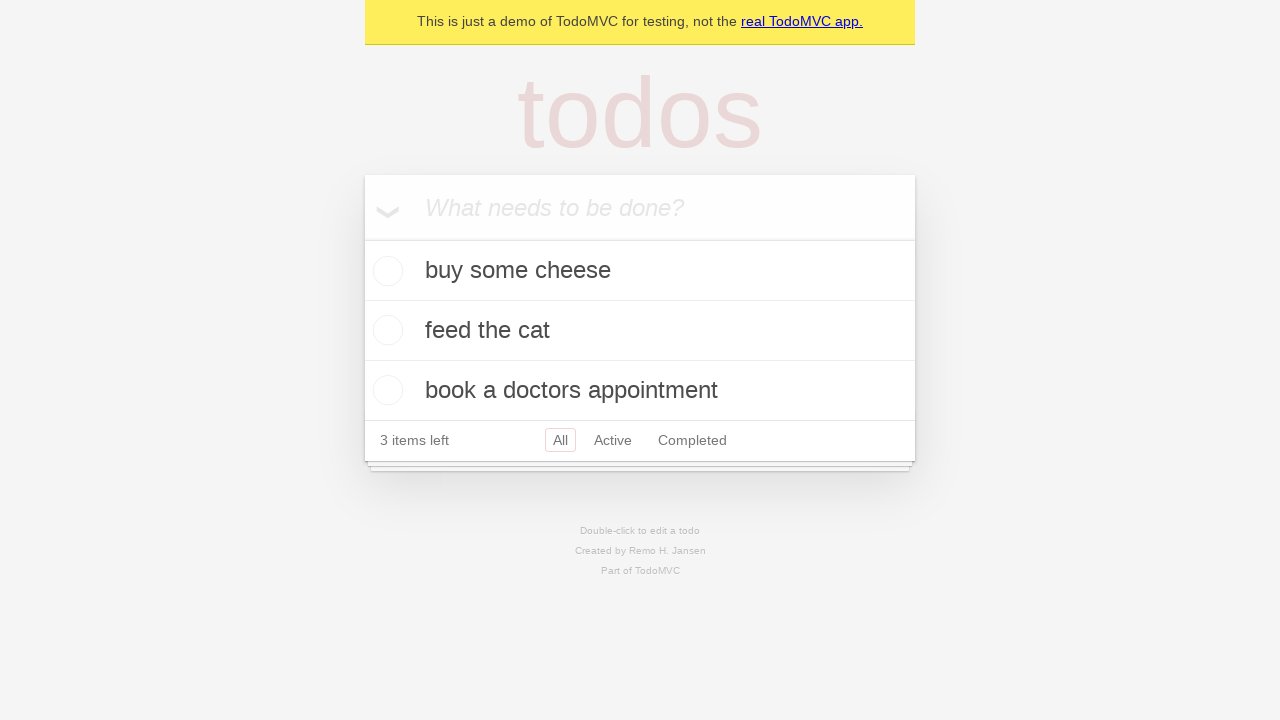

Checked the second todo item to mark it as completed at (385, 330) on .todo-list li .toggle >> nth=1
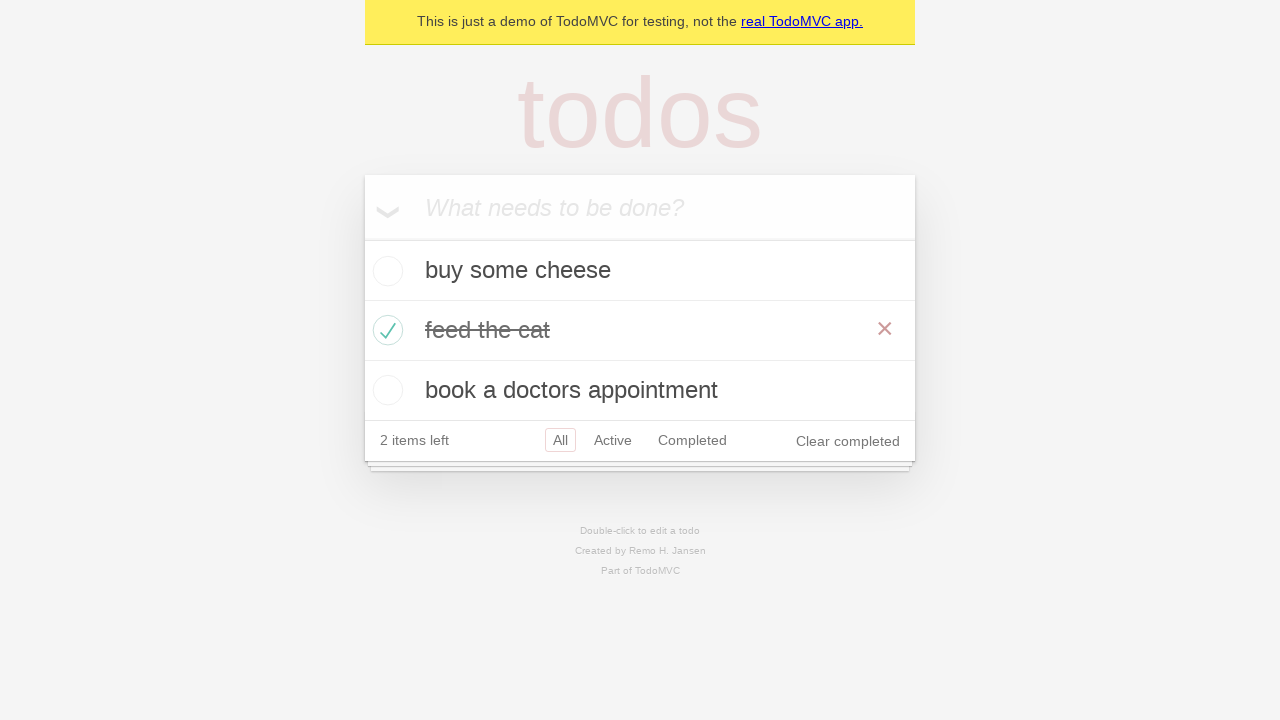

Clicked Active filter to display only active todos at (613, 440) on .filters >> text=Active
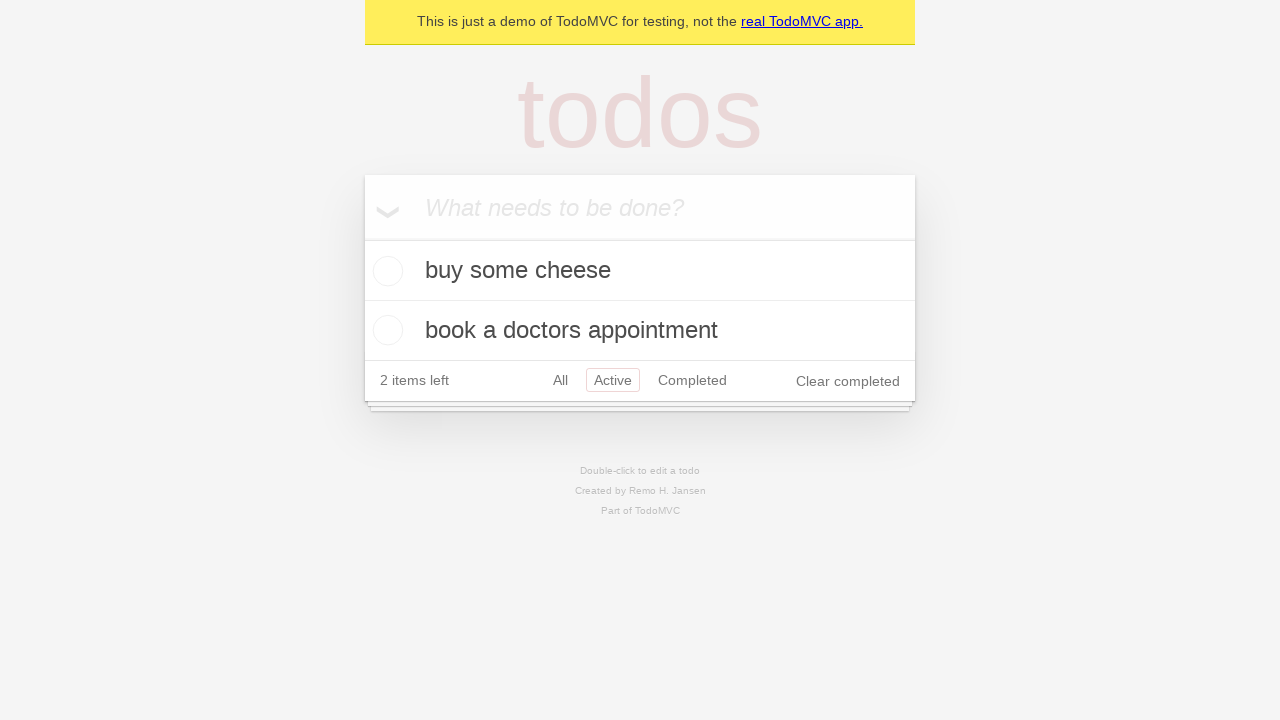

Clicked Completed filter to display only completed todos at (692, 380) on .filters >> text=Completed
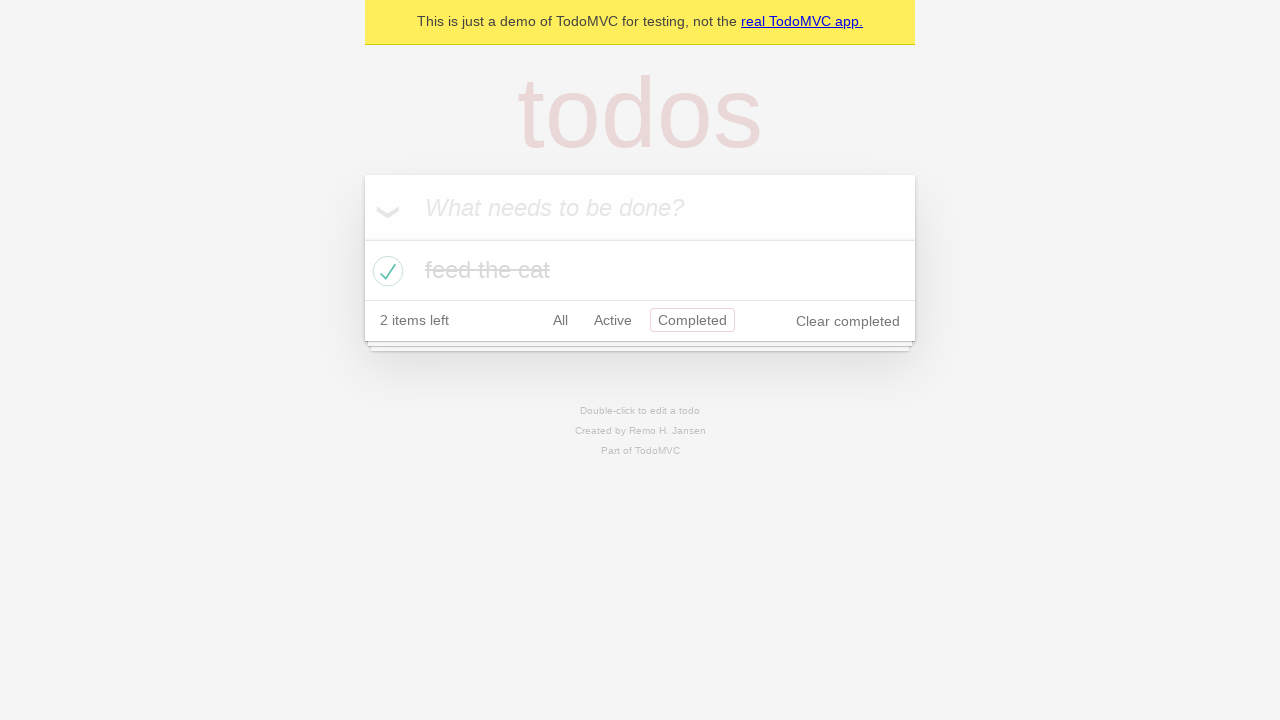

Clicked All filter to display all items at (560, 320) on .filters >> text=All
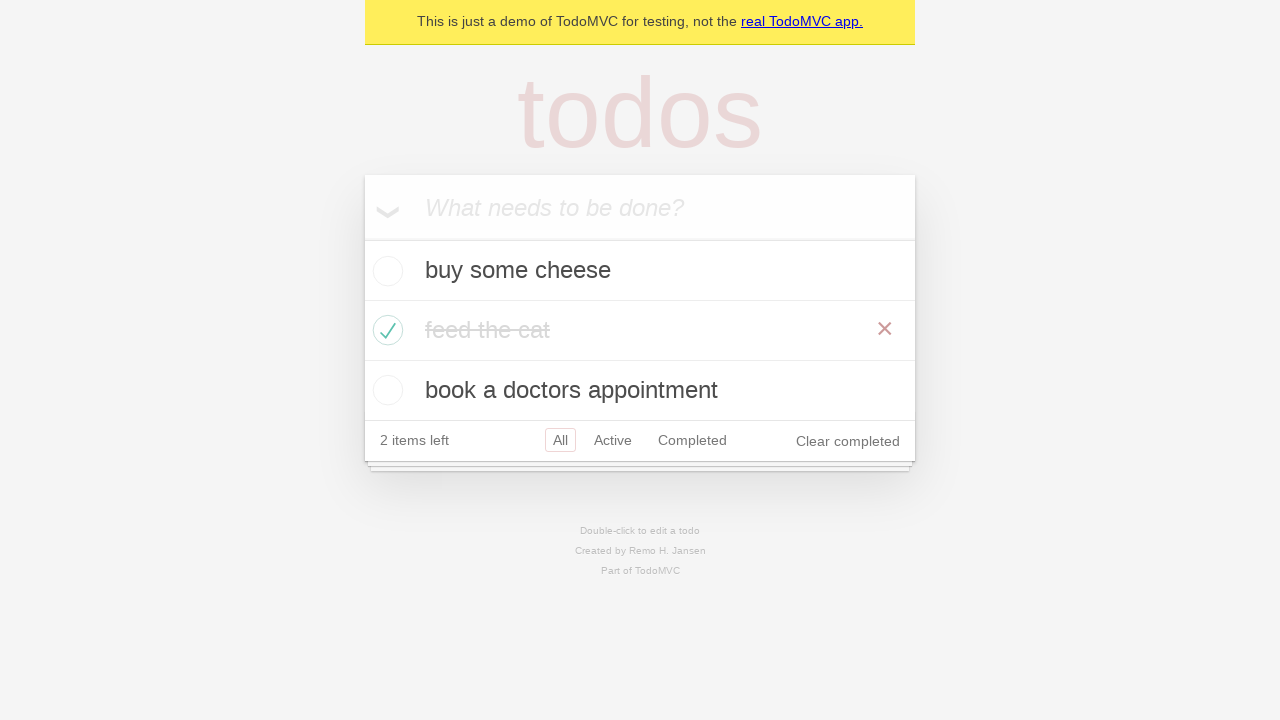

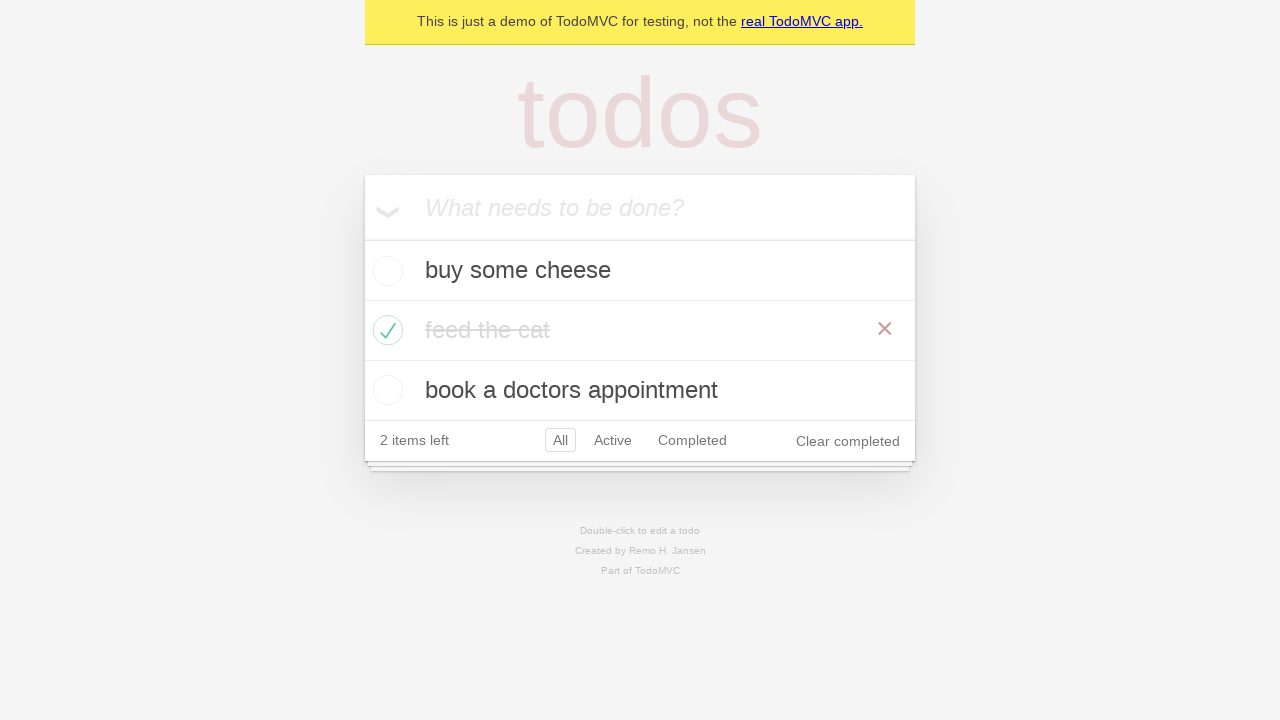